Calculates the sum of two numbers displayed on the page and selects the result from a dropdown menu before submitting the form

Starting URL: http://suninjuly.github.io/selects1.html

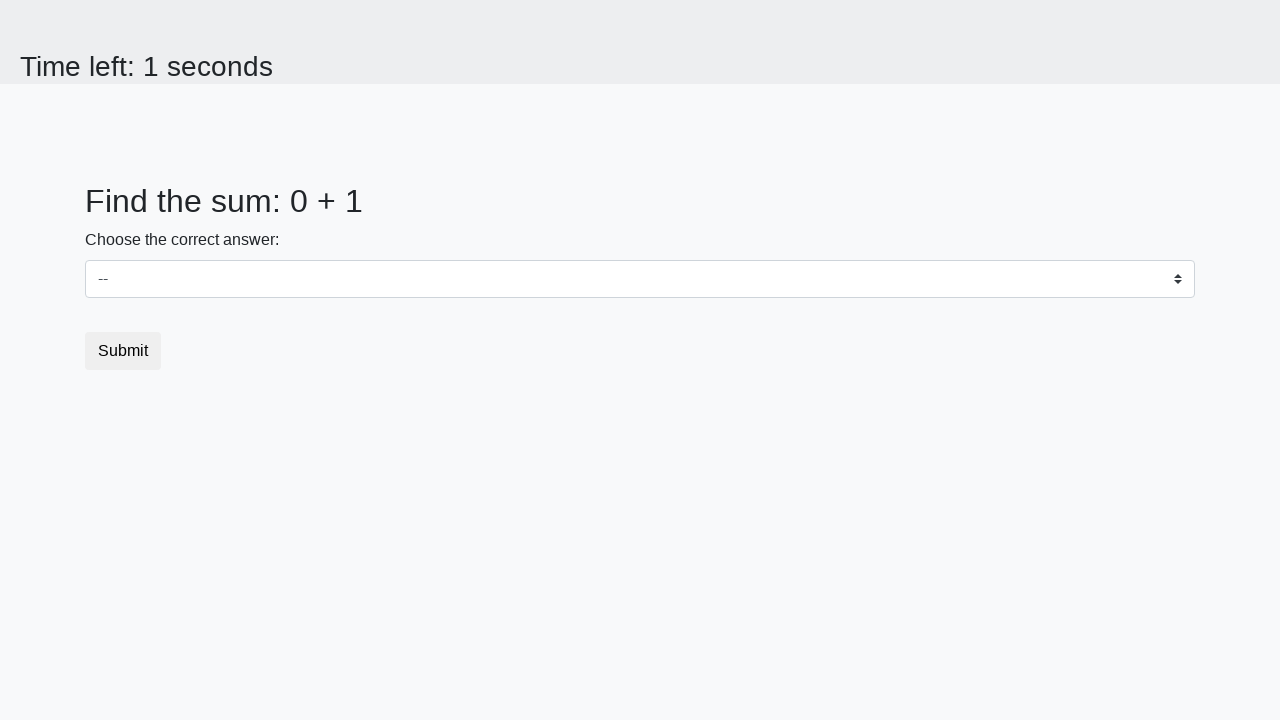

Retrieved text content from first number element (#num1)
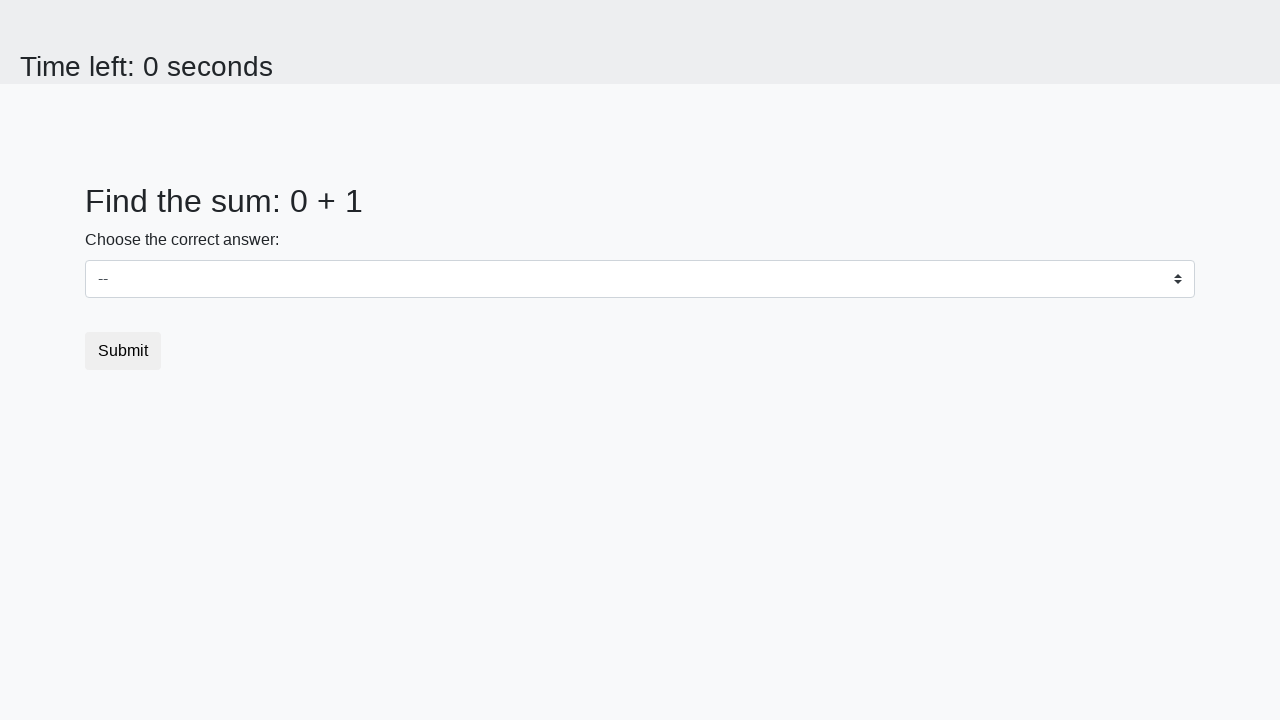

Converted first number text to integer
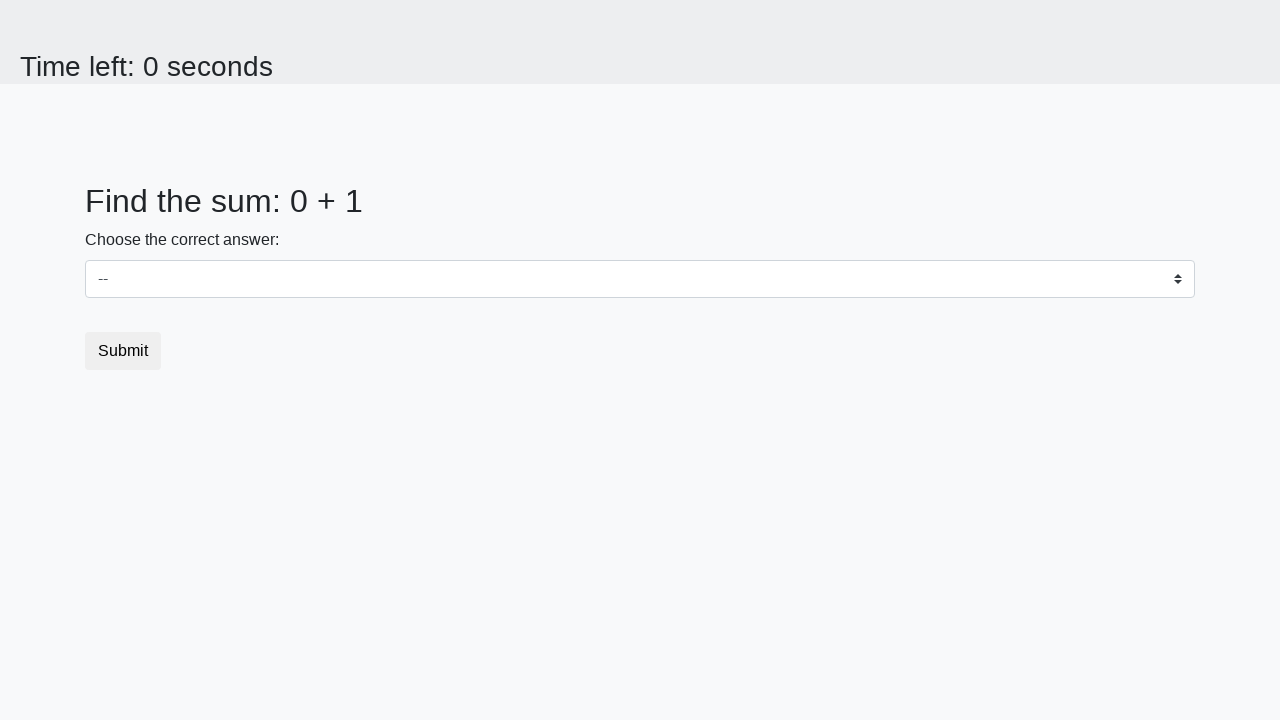

Retrieved text content from second number element (#num2)
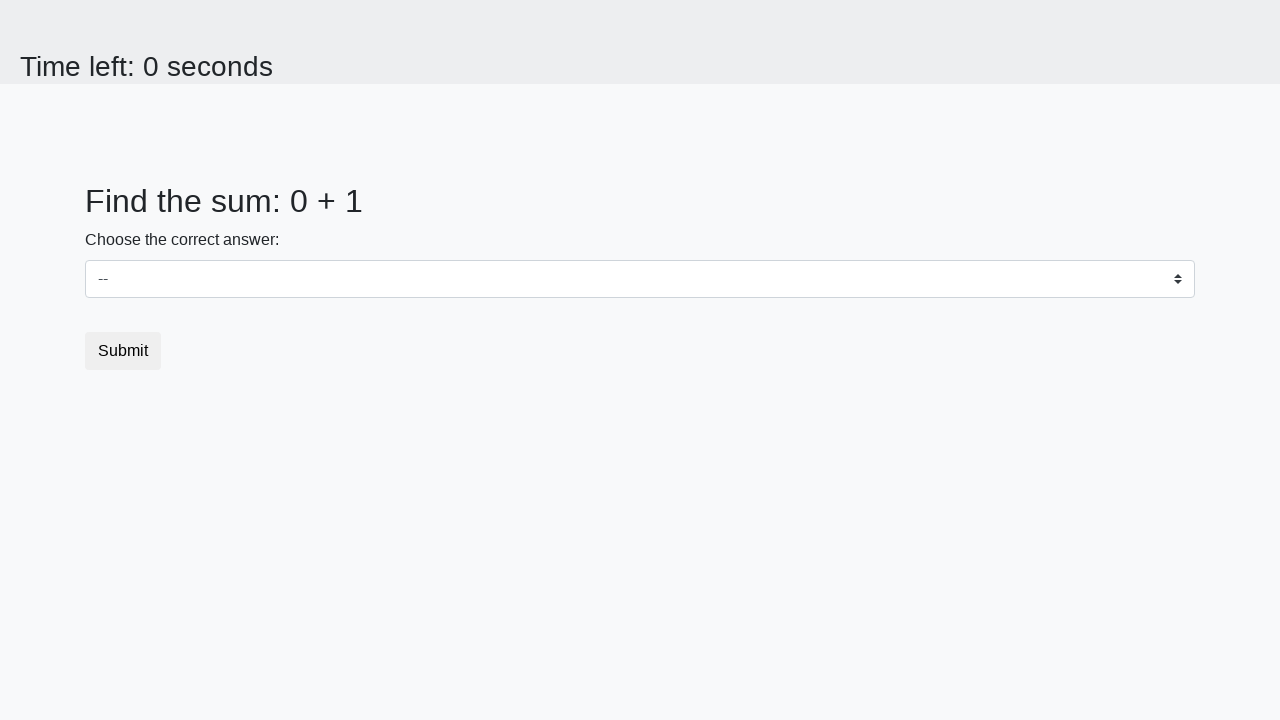

Converted second number text to integer
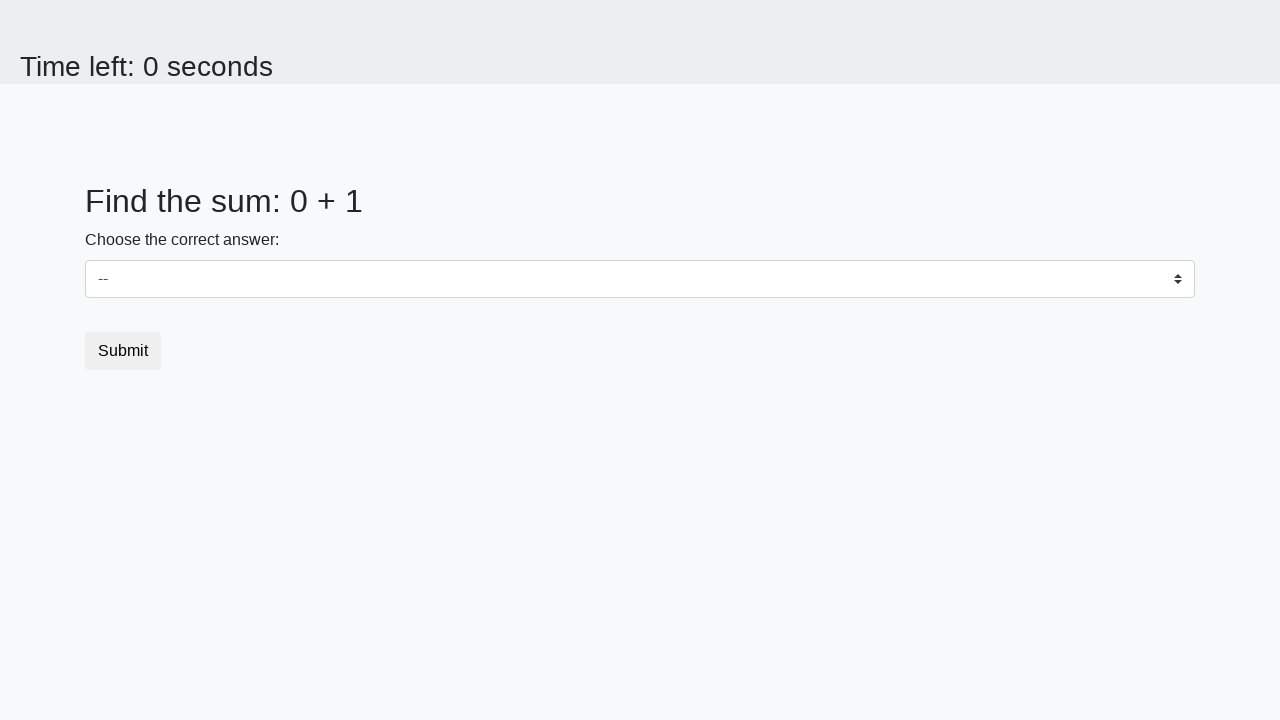

Calculated sum of two numbers: 0 + 1 = 1
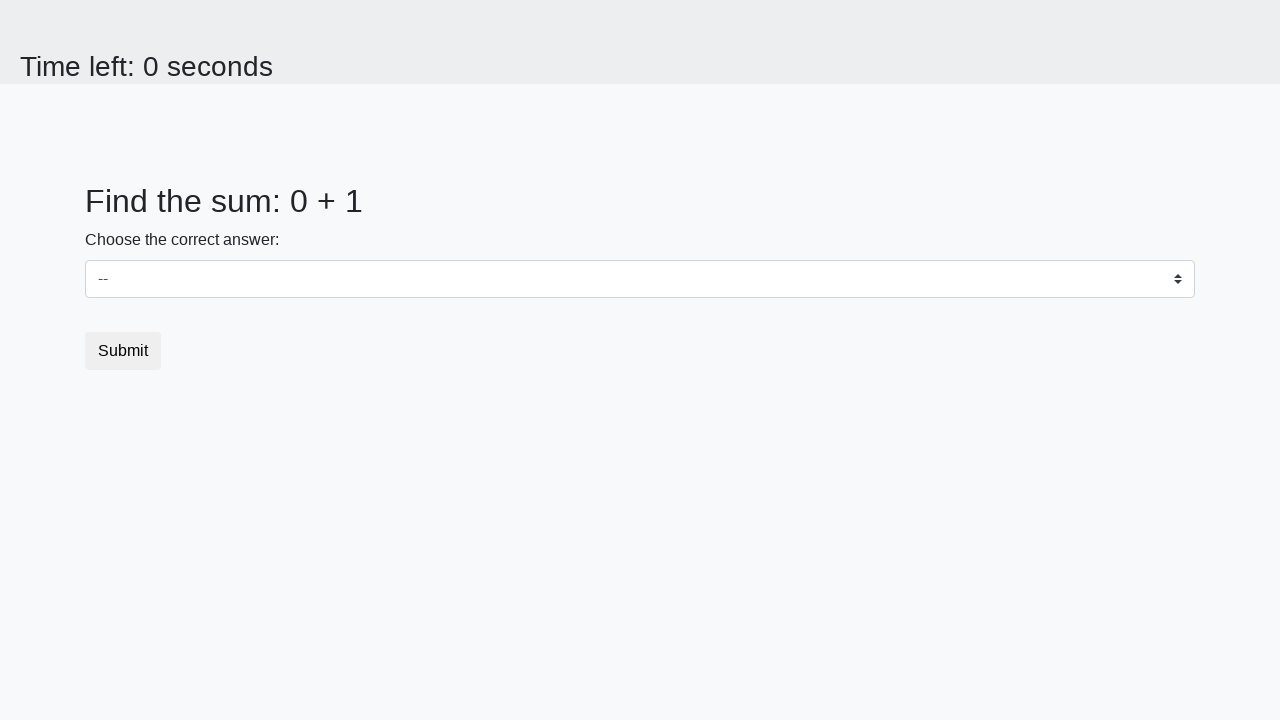

Selected calculated result '1' from dropdown menu on select
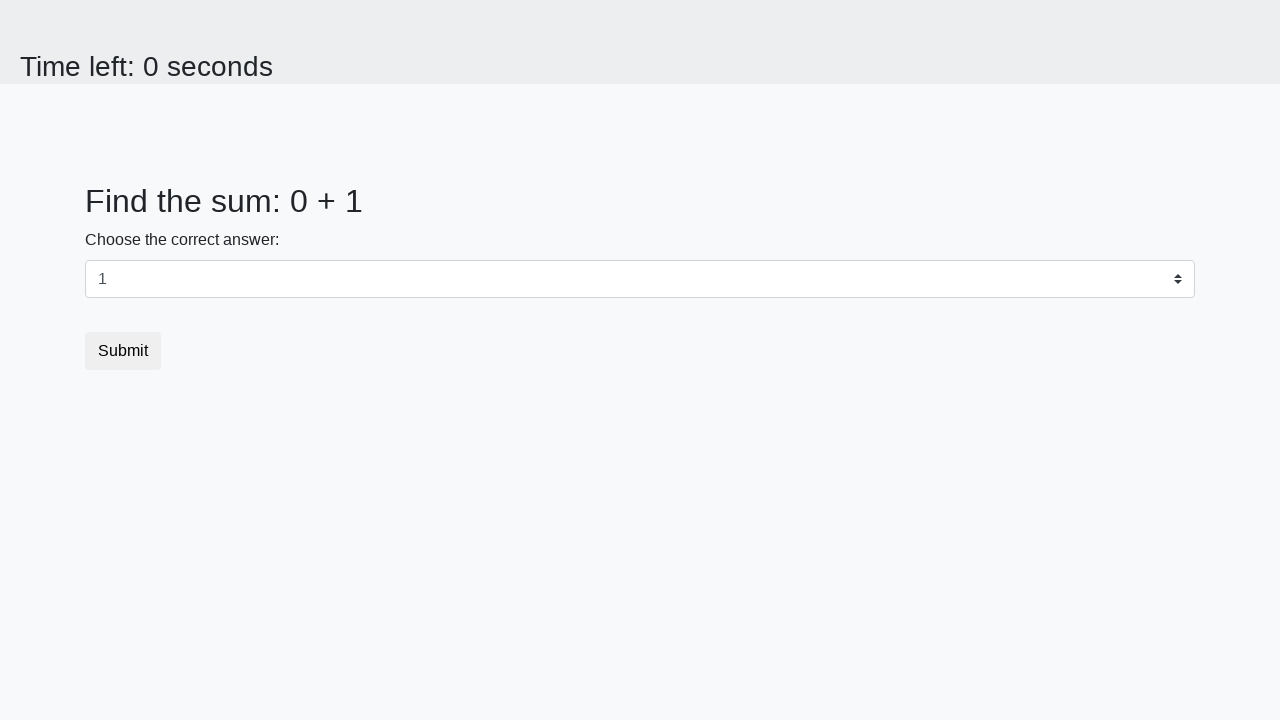

Clicked submit button to submit the form at (123, 351) on .btn.btn-default
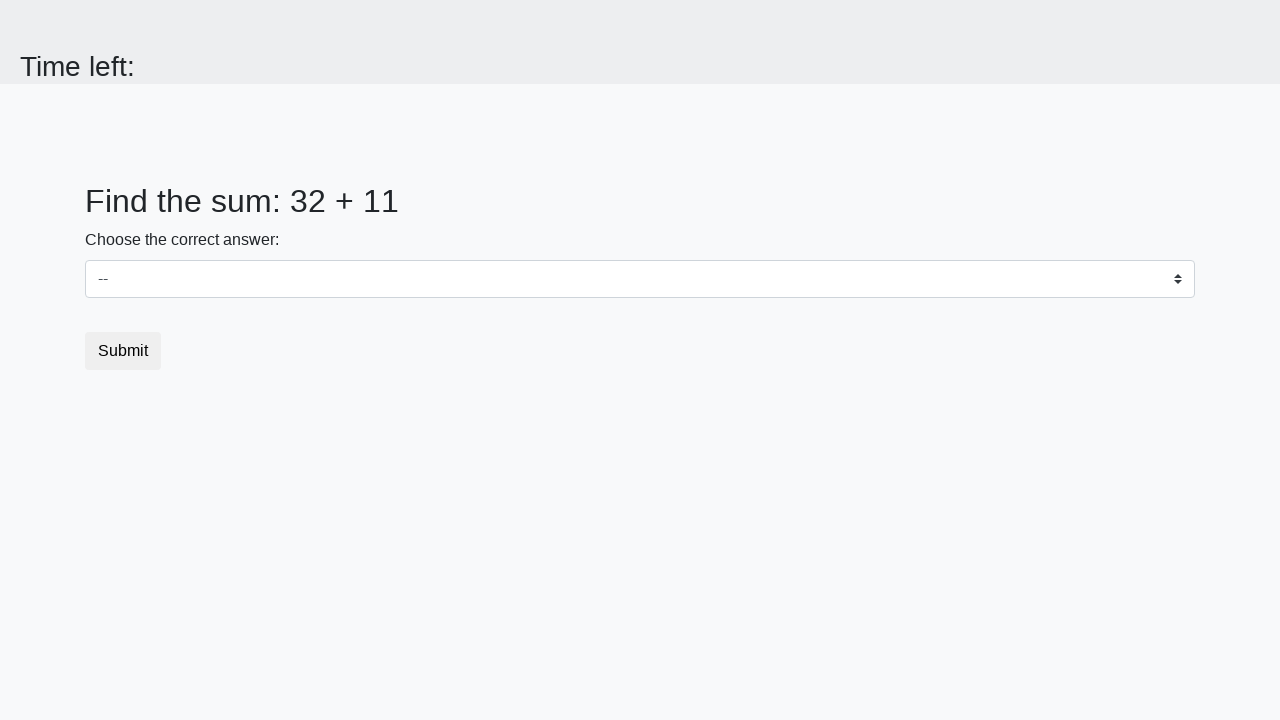

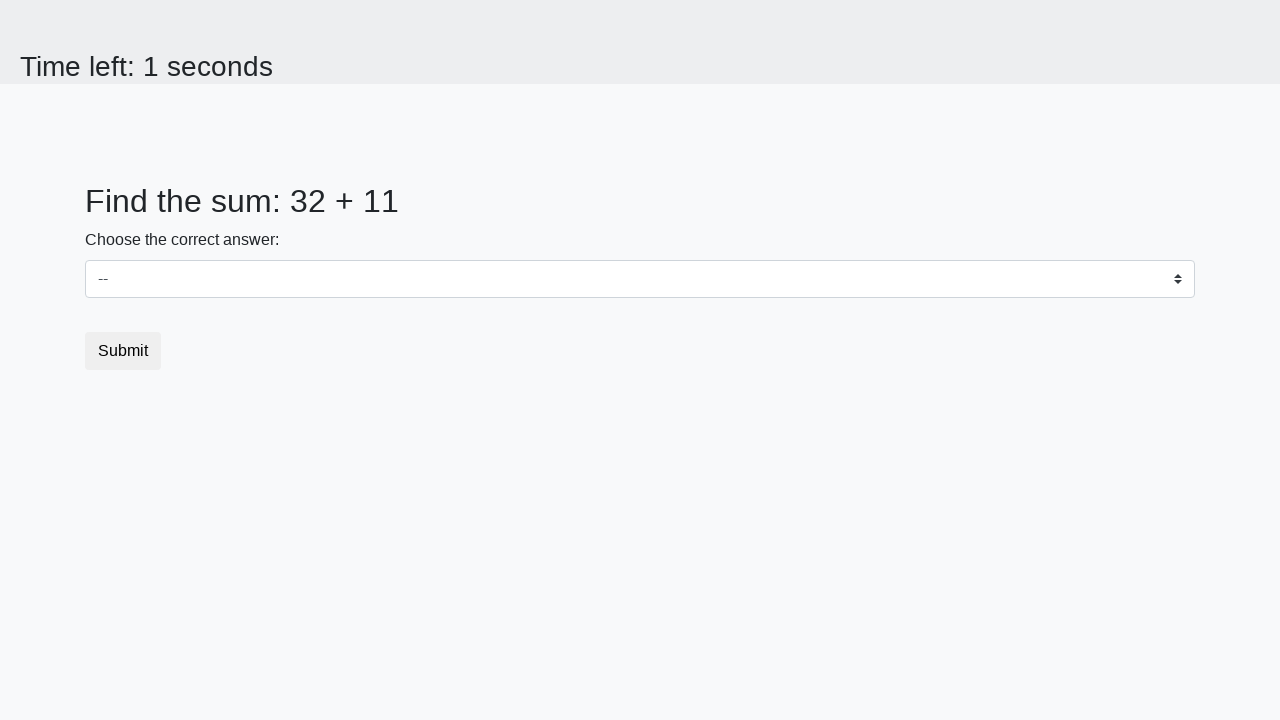